Tests checkbox functionality on The Internet demo app by navigating to the Checkboxes page, clicking the first checkbox, and verifying both checkboxes are selected.

Starting URL: https://the-internet.herokuapp.com/

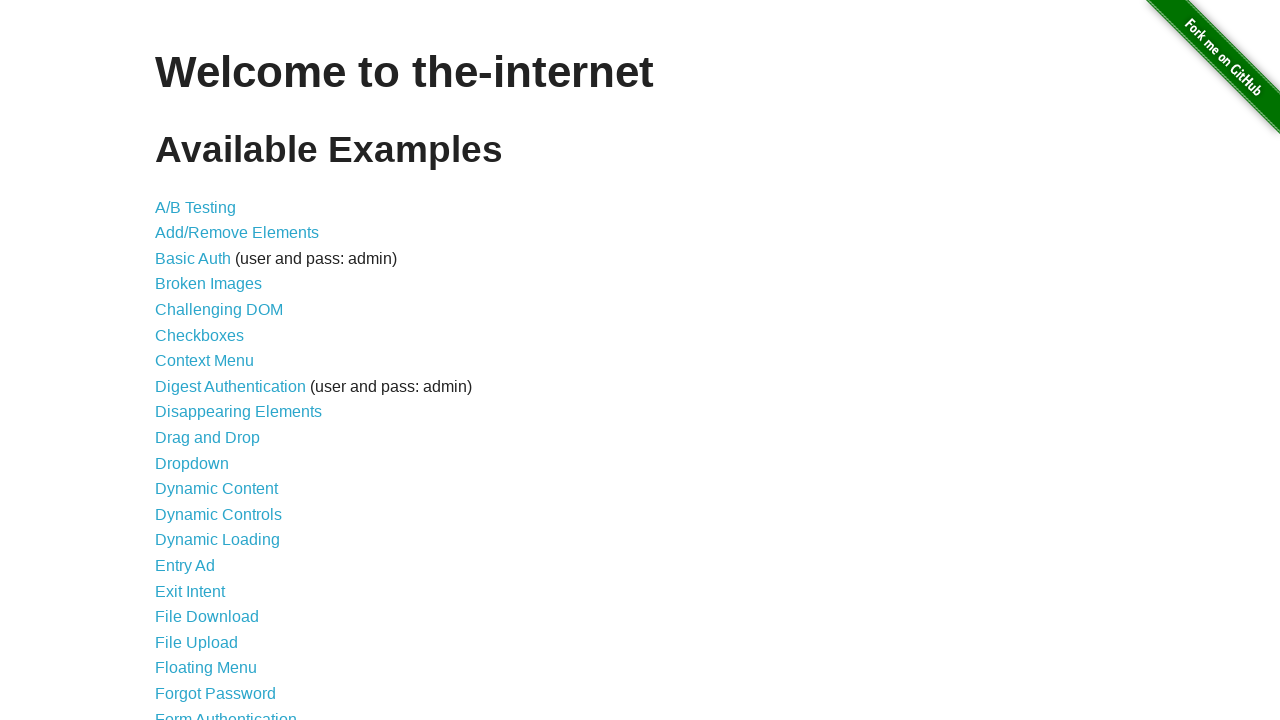

Retrieved welcome page title text
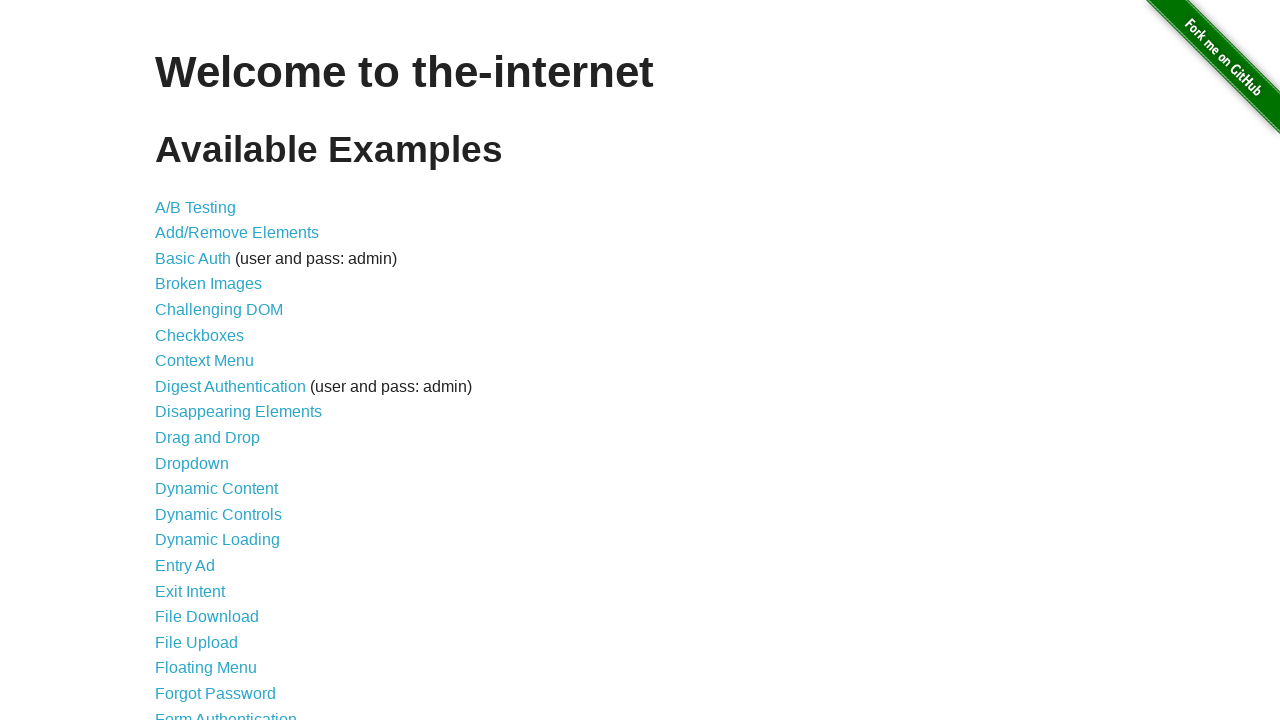

Verified welcome page title is 'Available Examples'
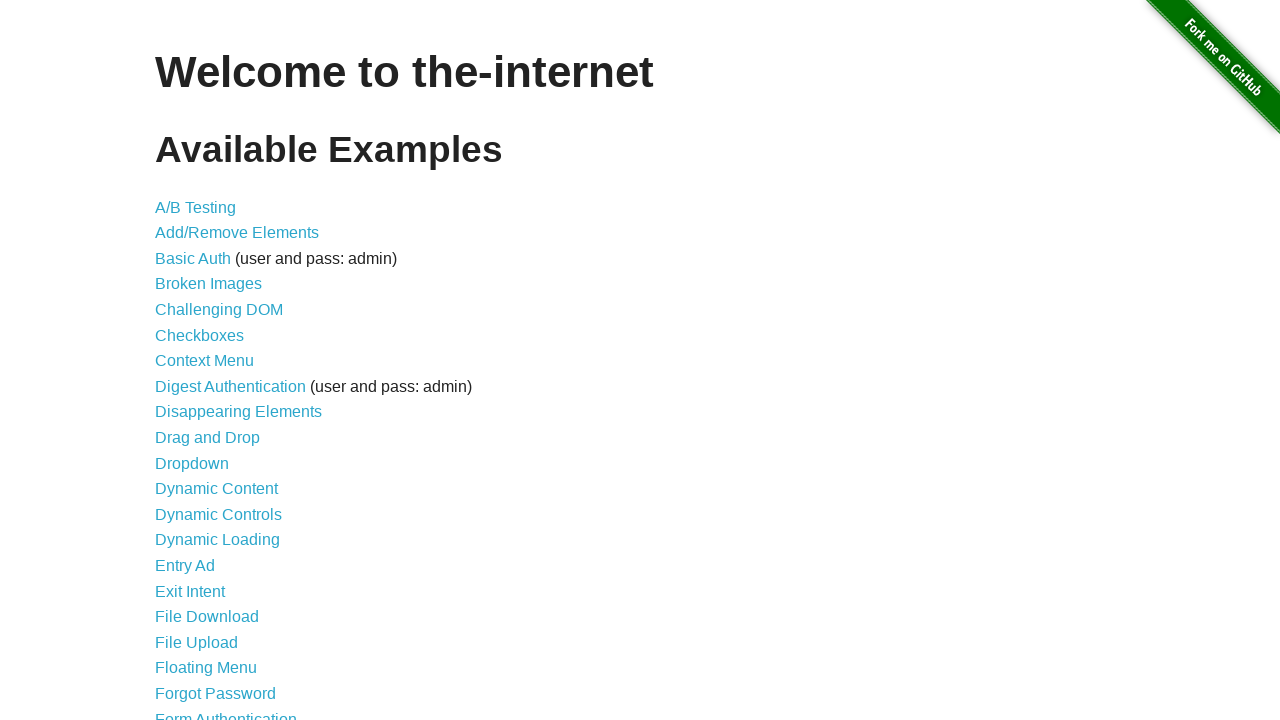

Clicked on Checkboxes link to navigate to checkboxes page at (200, 335) on a[href='/checkboxes']
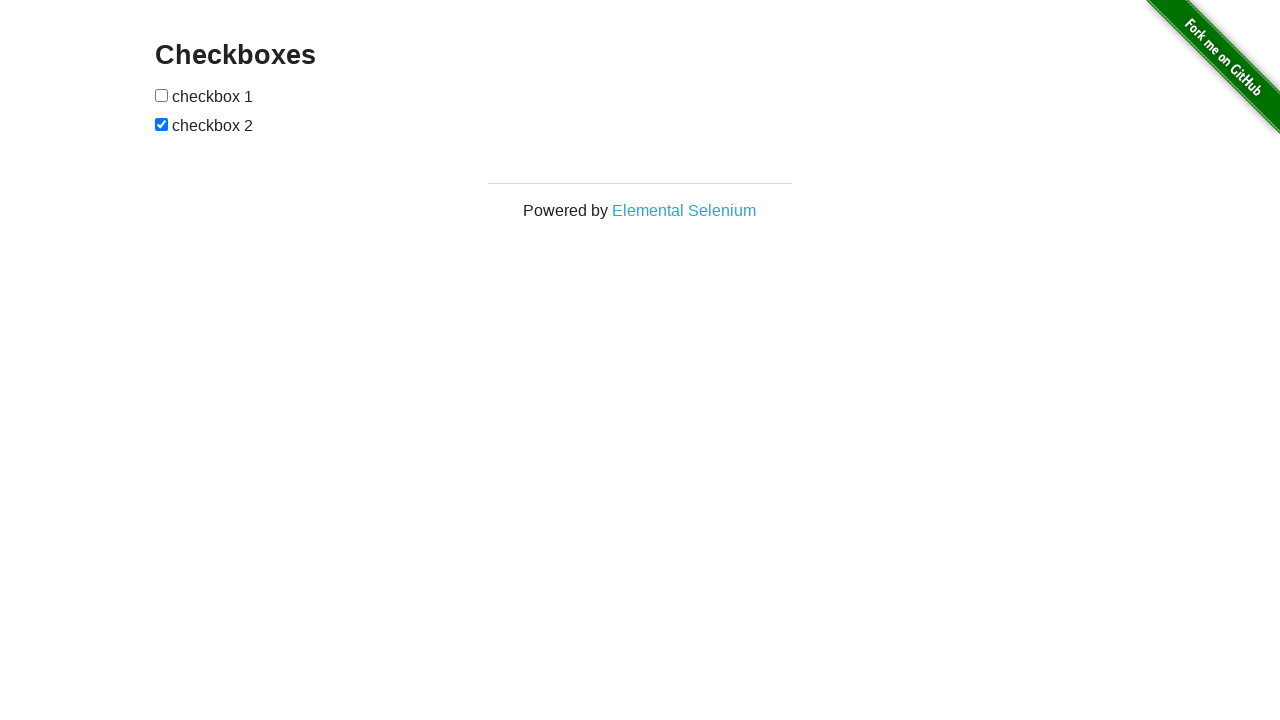

Retrieved checkboxes page title text
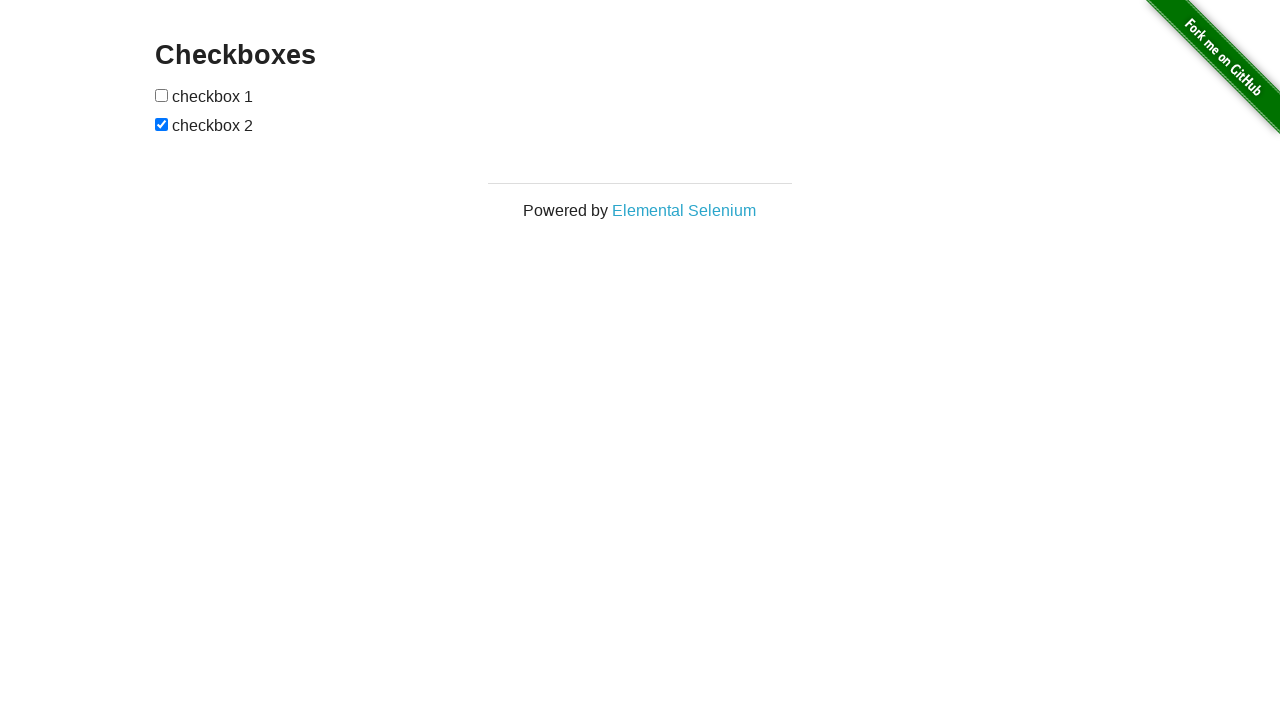

Verified checkboxes page title is 'Checkboxes'
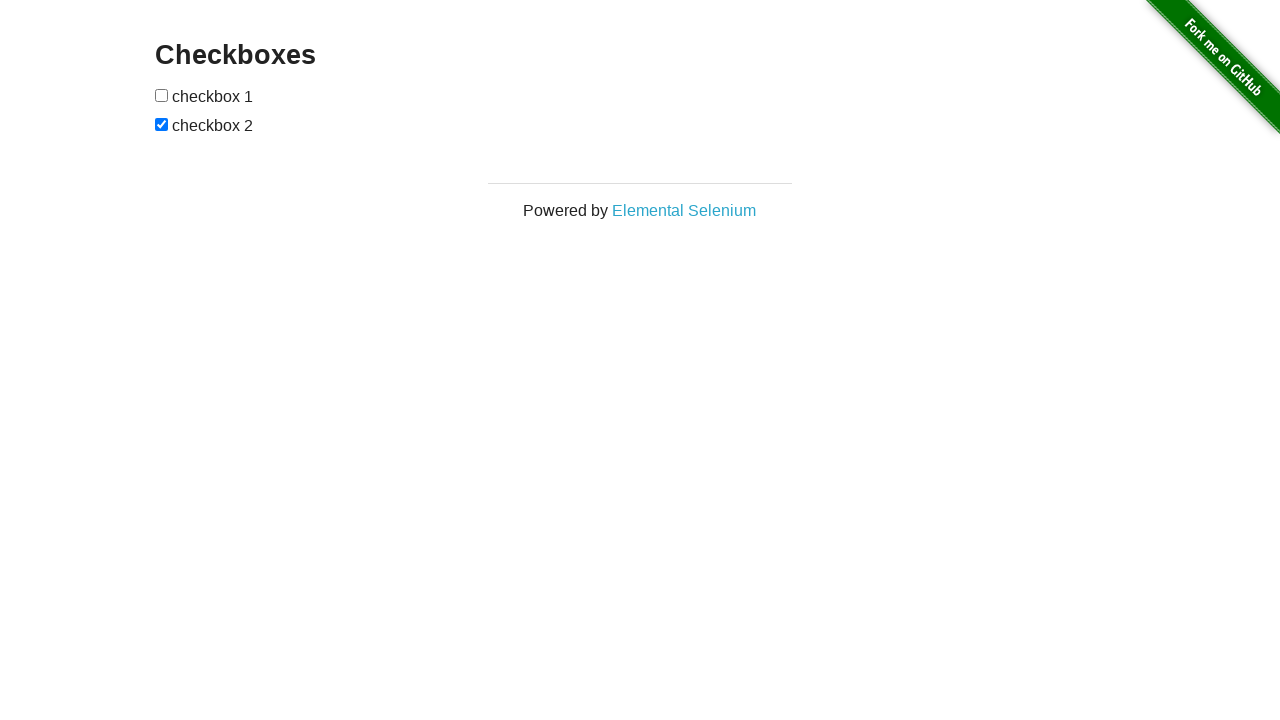

Located the first checkbox element
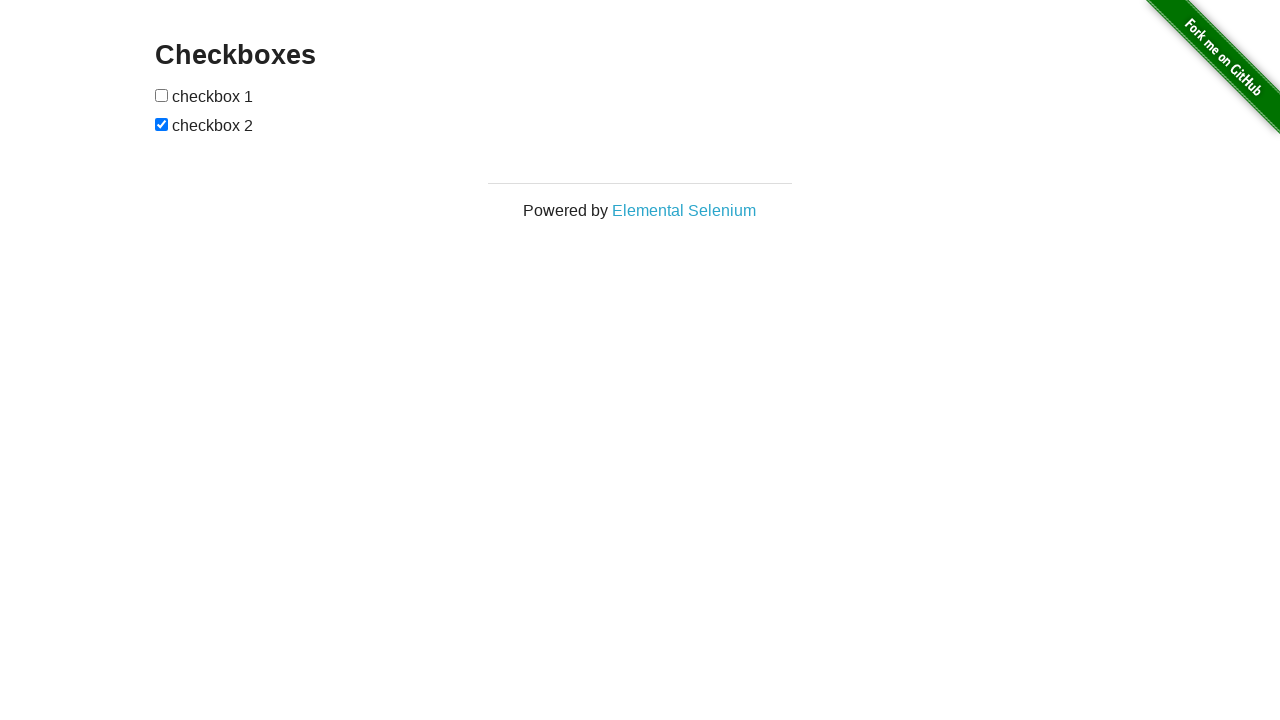

Clicked to check the first checkbox at (162, 95) on input[type='checkbox'] >> nth=0
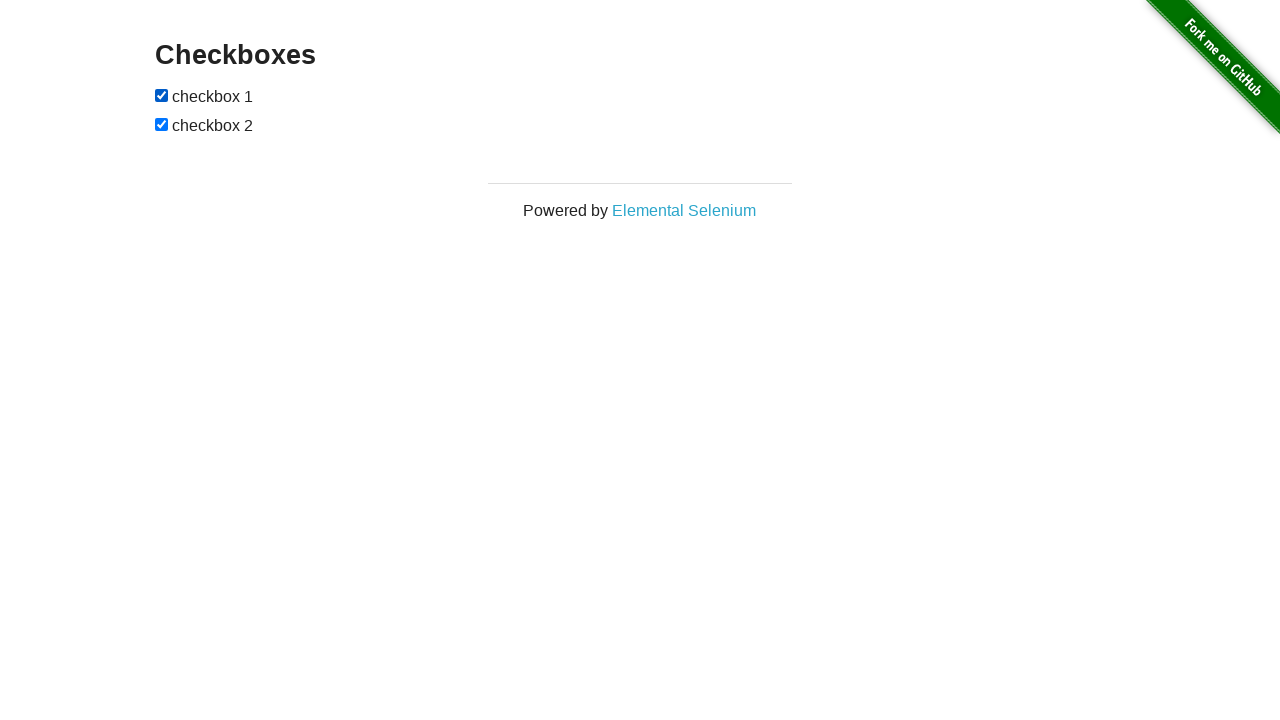

Located all checkbox elements
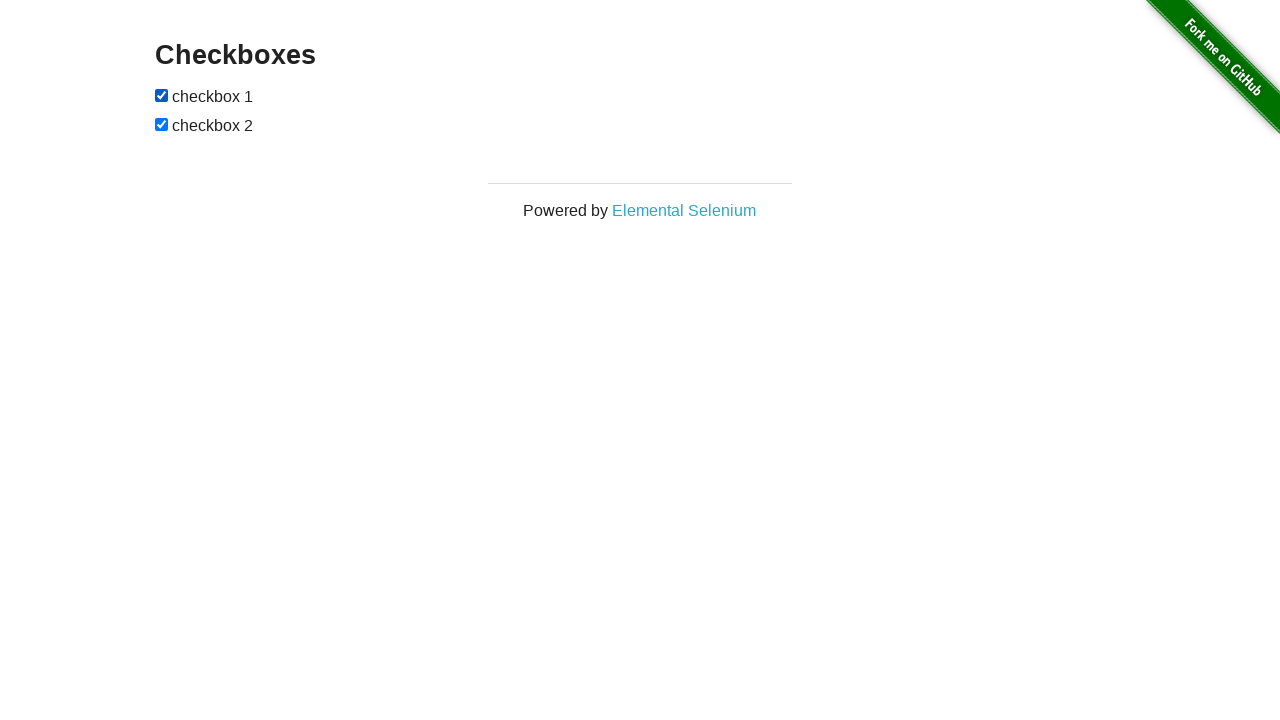

Checked state of first checkbox
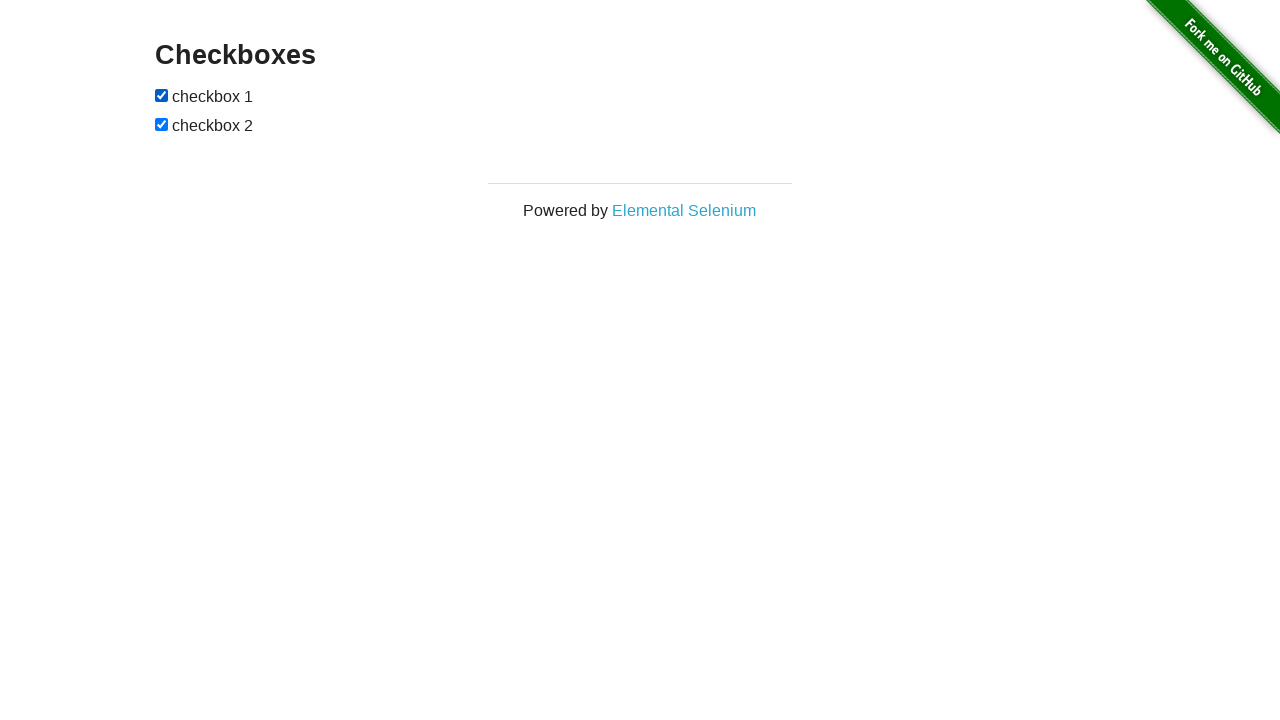

Checked state of second checkbox
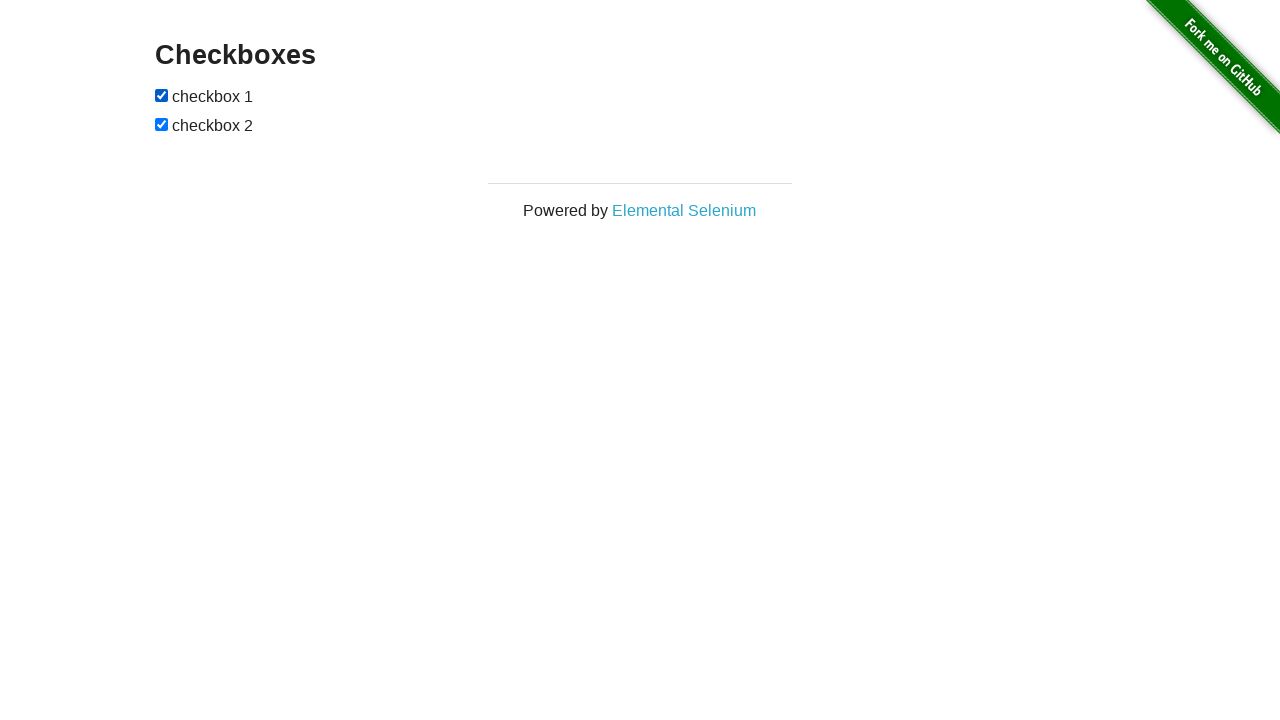

Verified that both checkboxes are checked
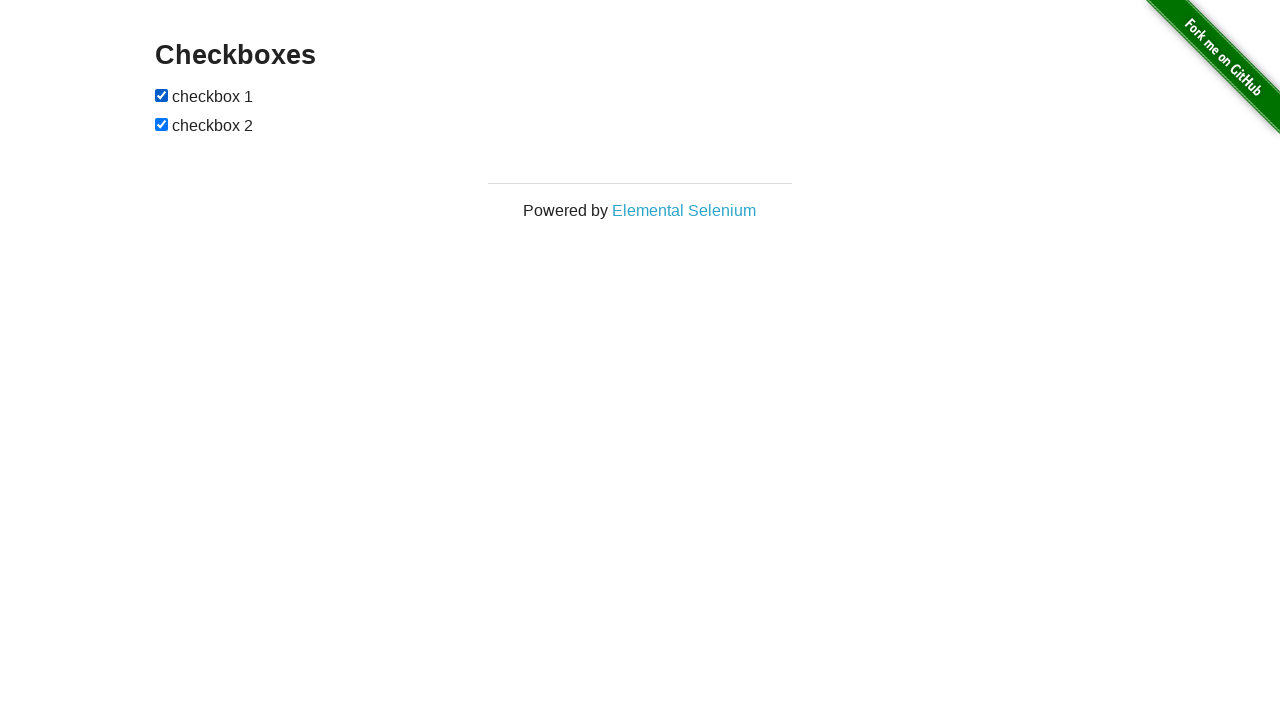

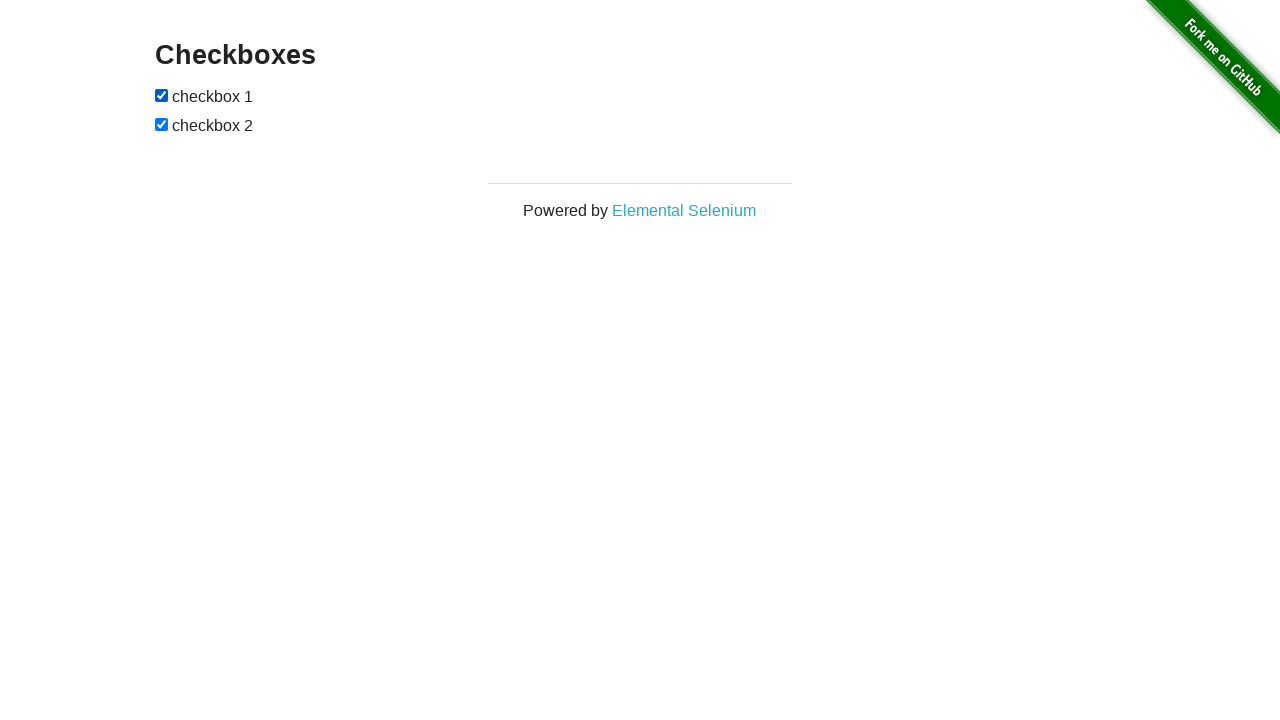